Tests clicking About link in footer and verifying navigation to About page

Starting URL: https://webshop-agil-testautomatiserare.netlify.app

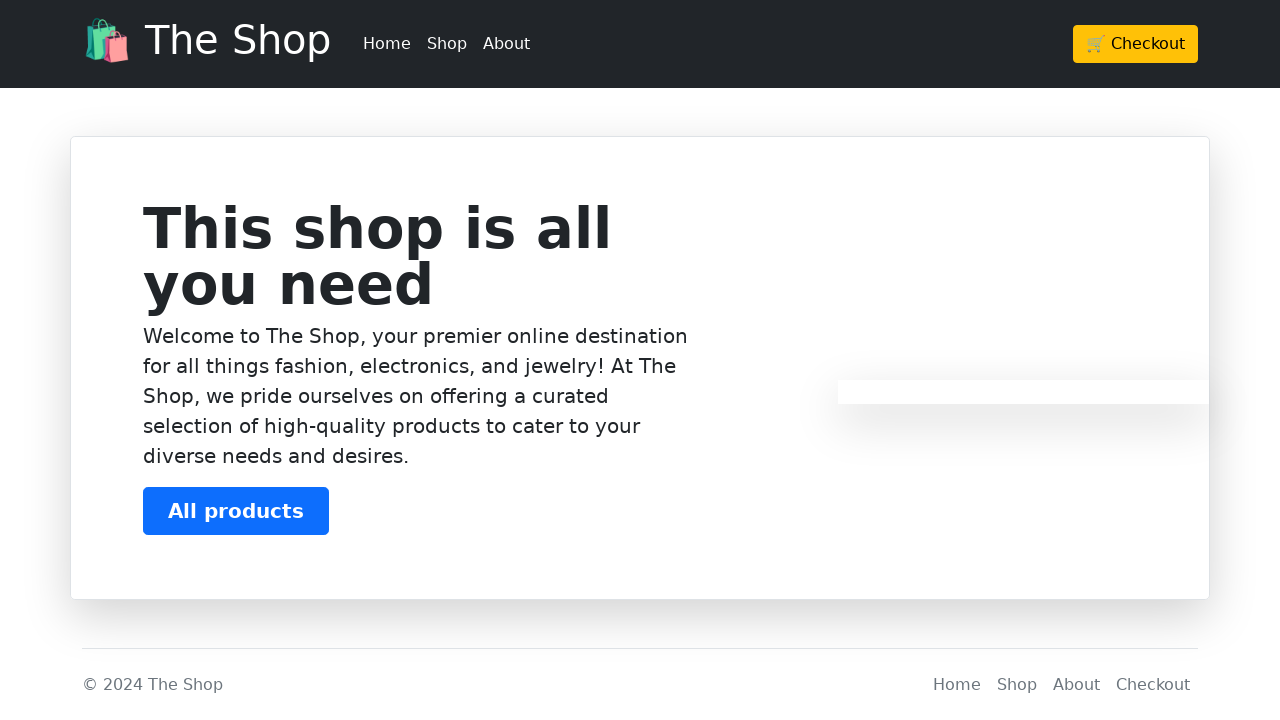

Located About link in footer
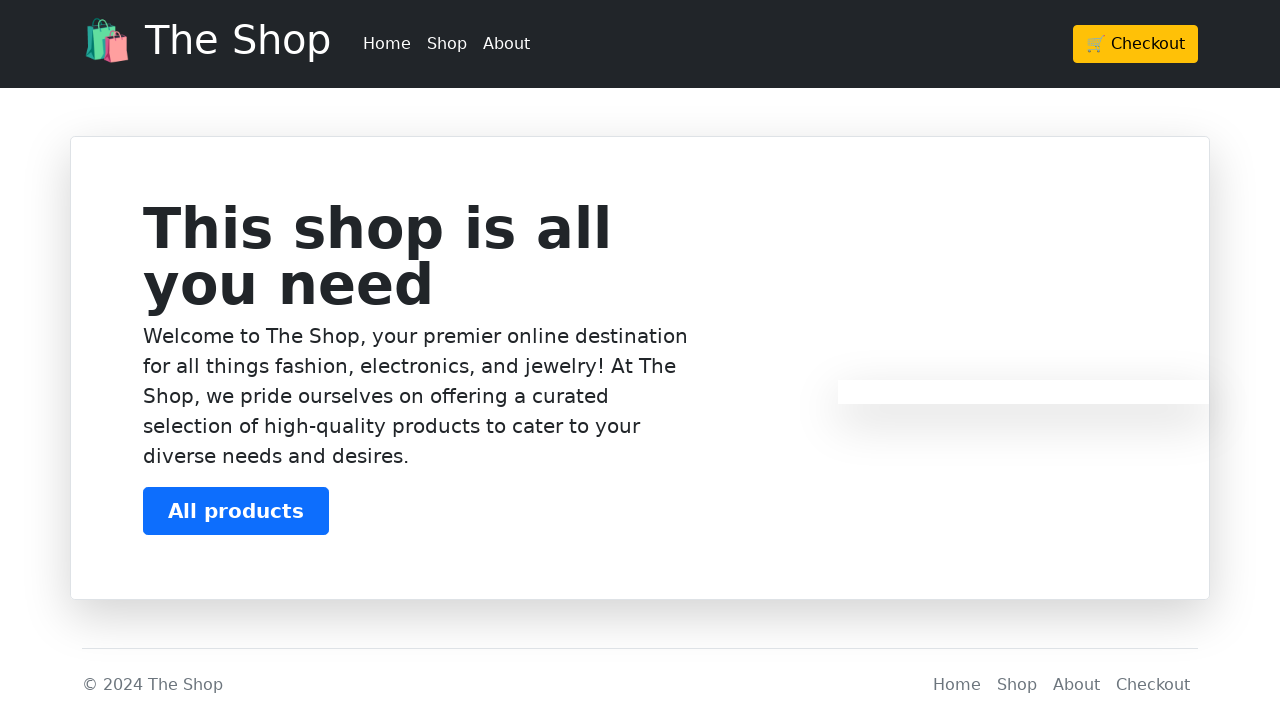

Clicked About link in footer
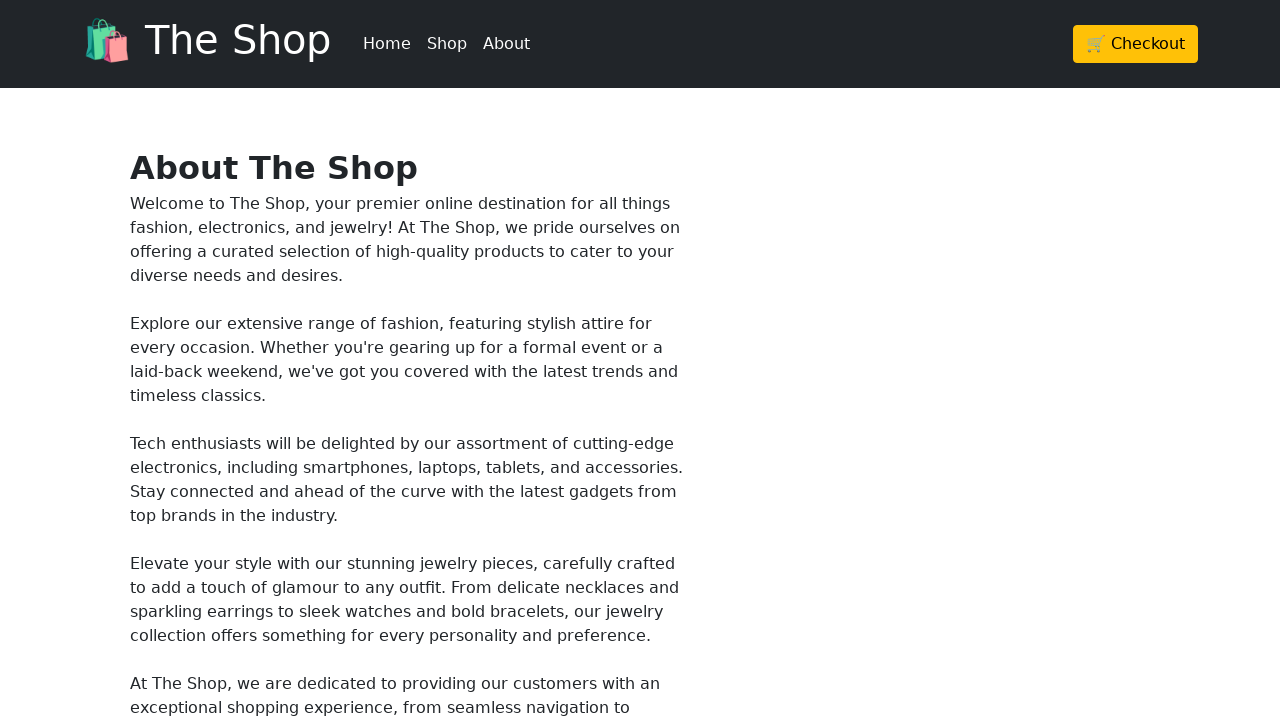

Navigated to About page successfully
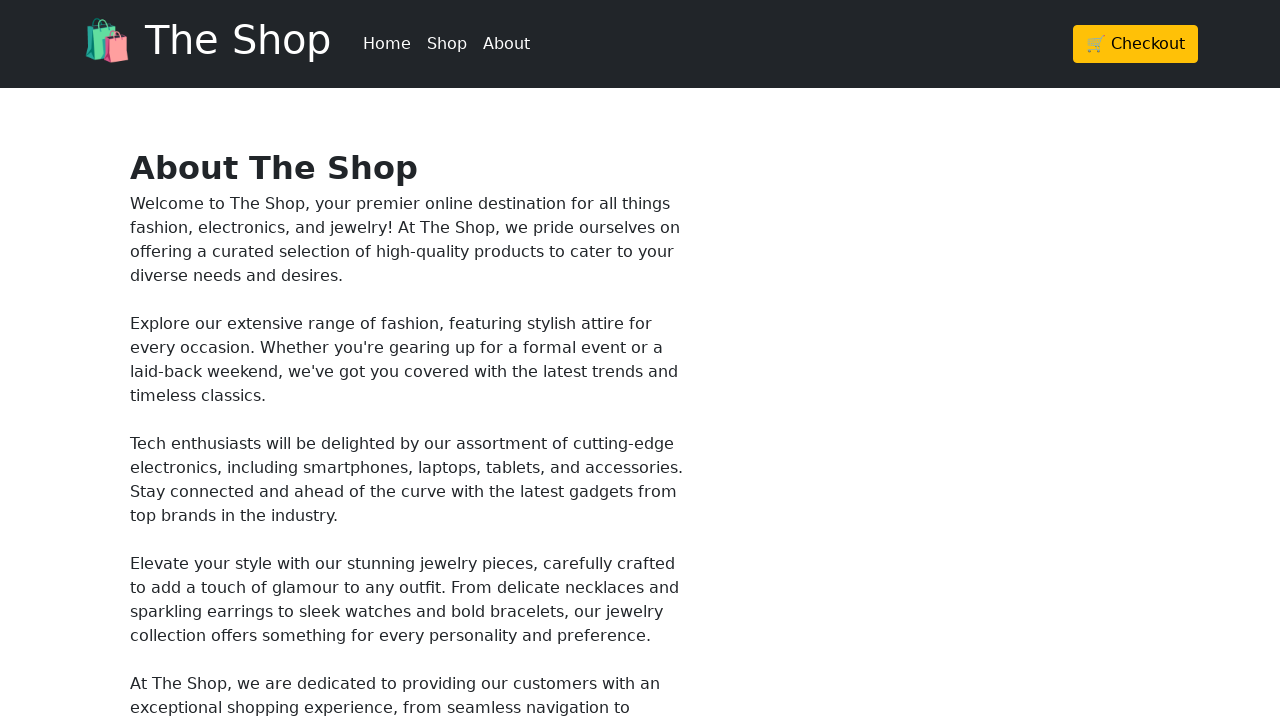

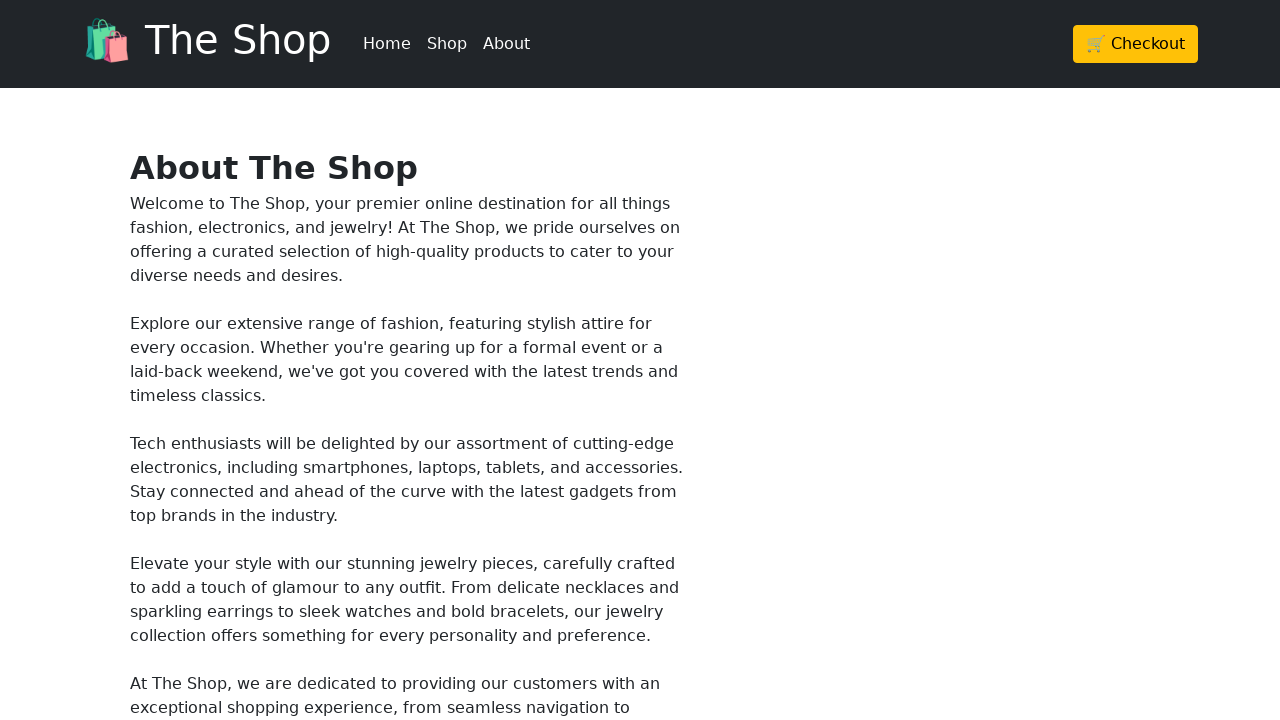